Tests submitting all text fields (full name, email, current address, permanent address) in the form and verifies all outputs are displayed correctly

Starting URL: https://demoqa.com/text-box

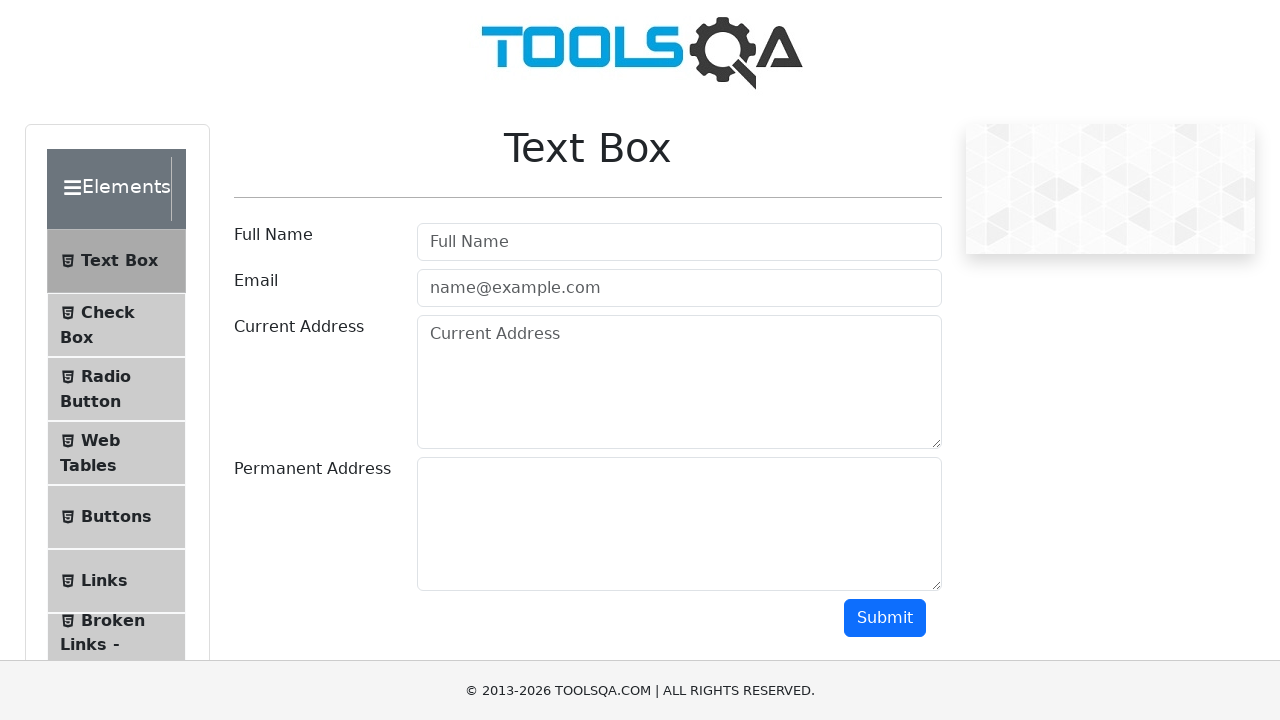

Filled full name field with 'Serhii Lapin' on #userName
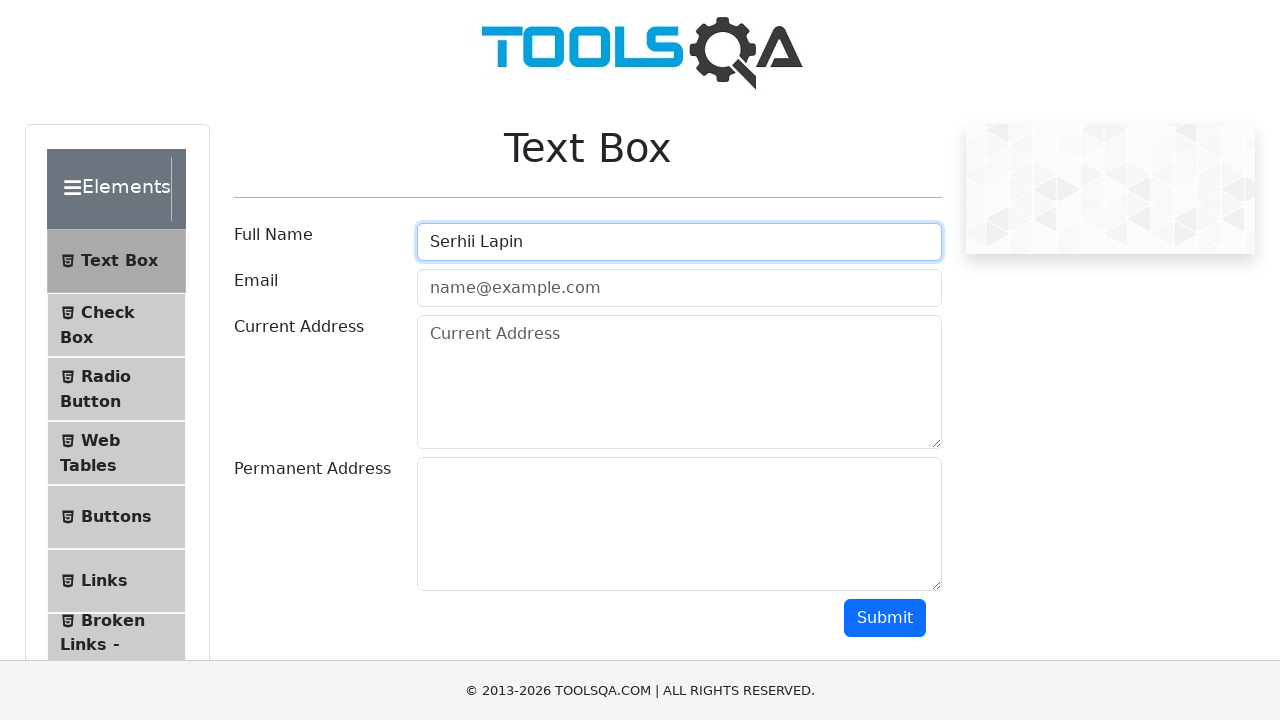

Filled email field with 'test@test.com' on #userEmail
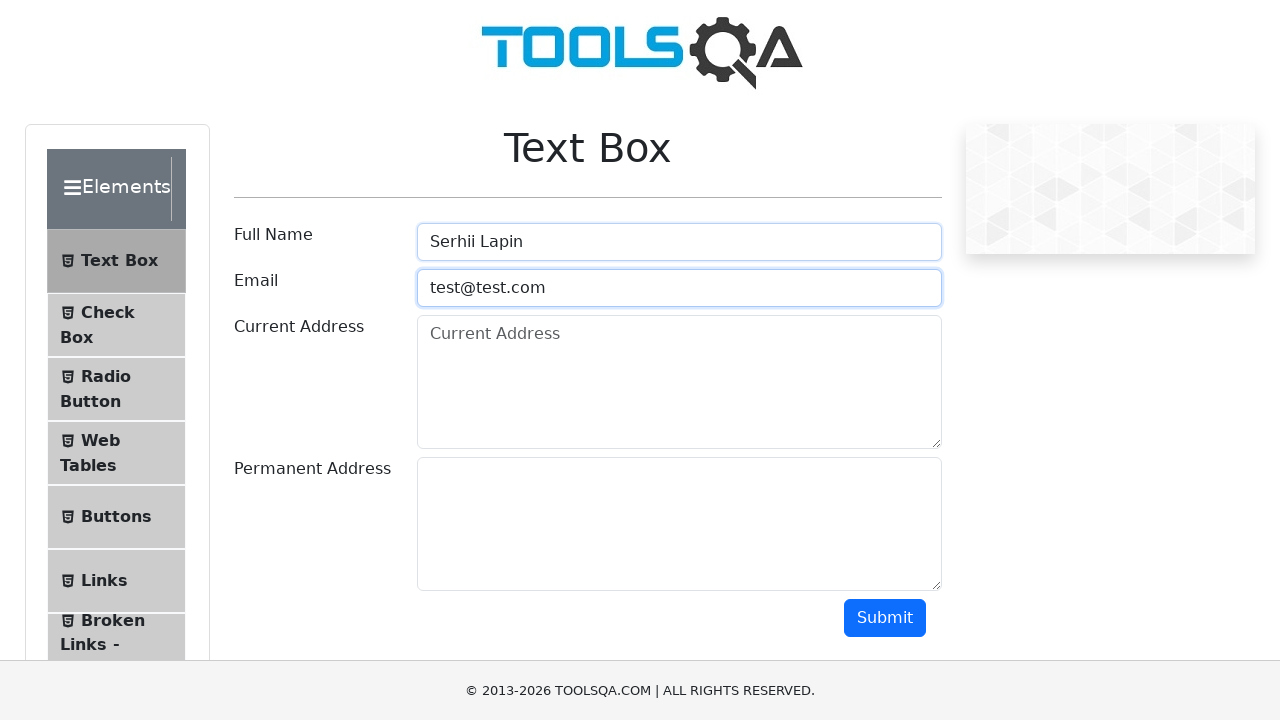

Filled current address field with 'Budapest, Viola 100, 777' on textarea#currentAddress
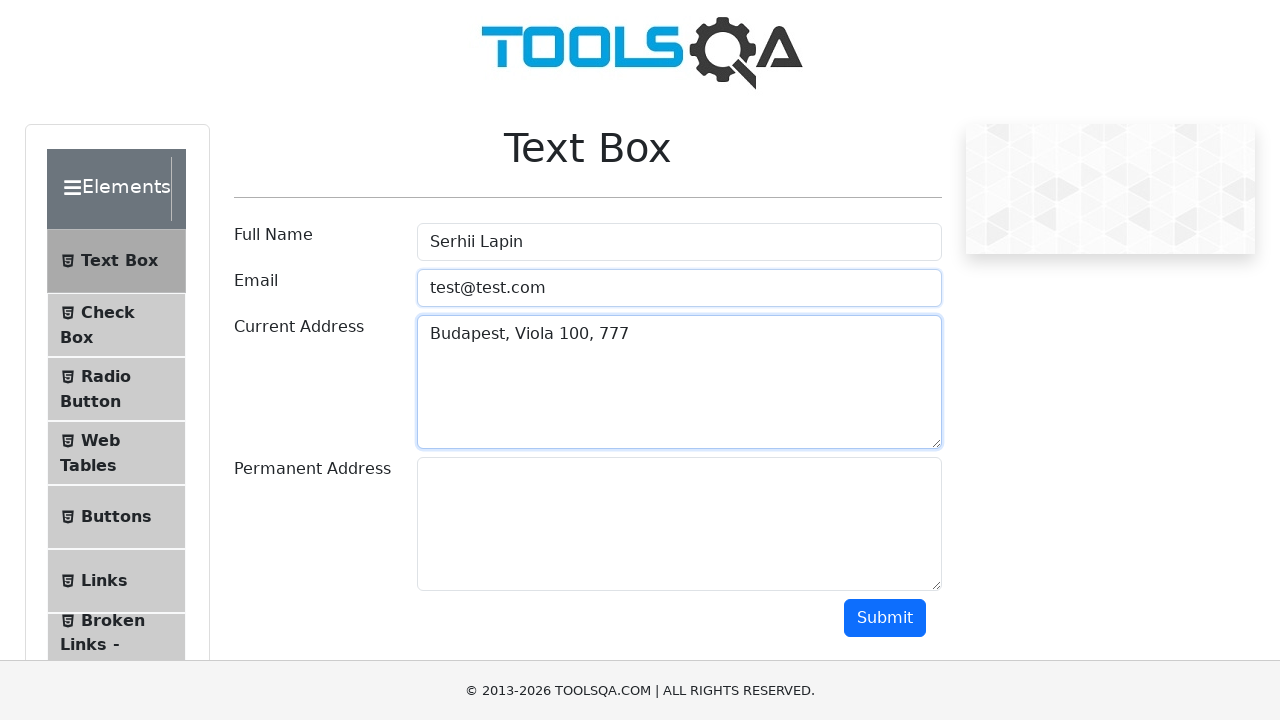

Filled permanent address field with 'Budapest, Viola 150, 1000' on textarea#permanentAddress
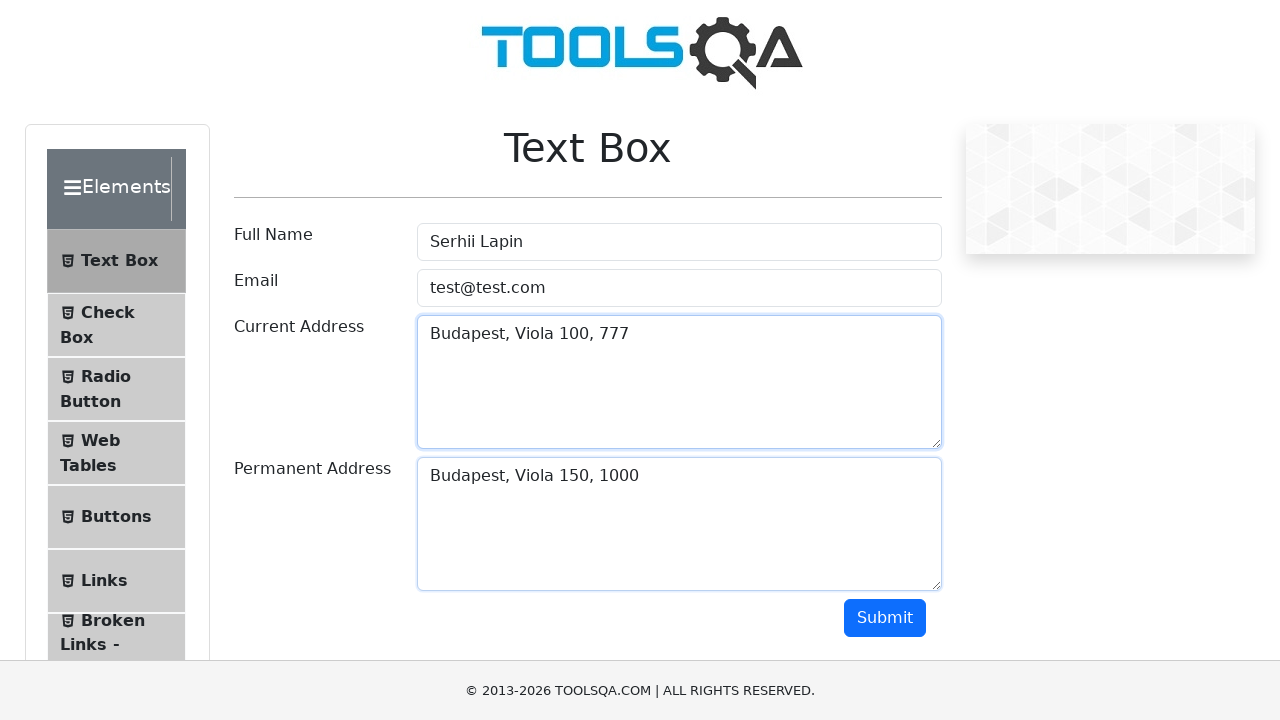

Scrolled submit button into view
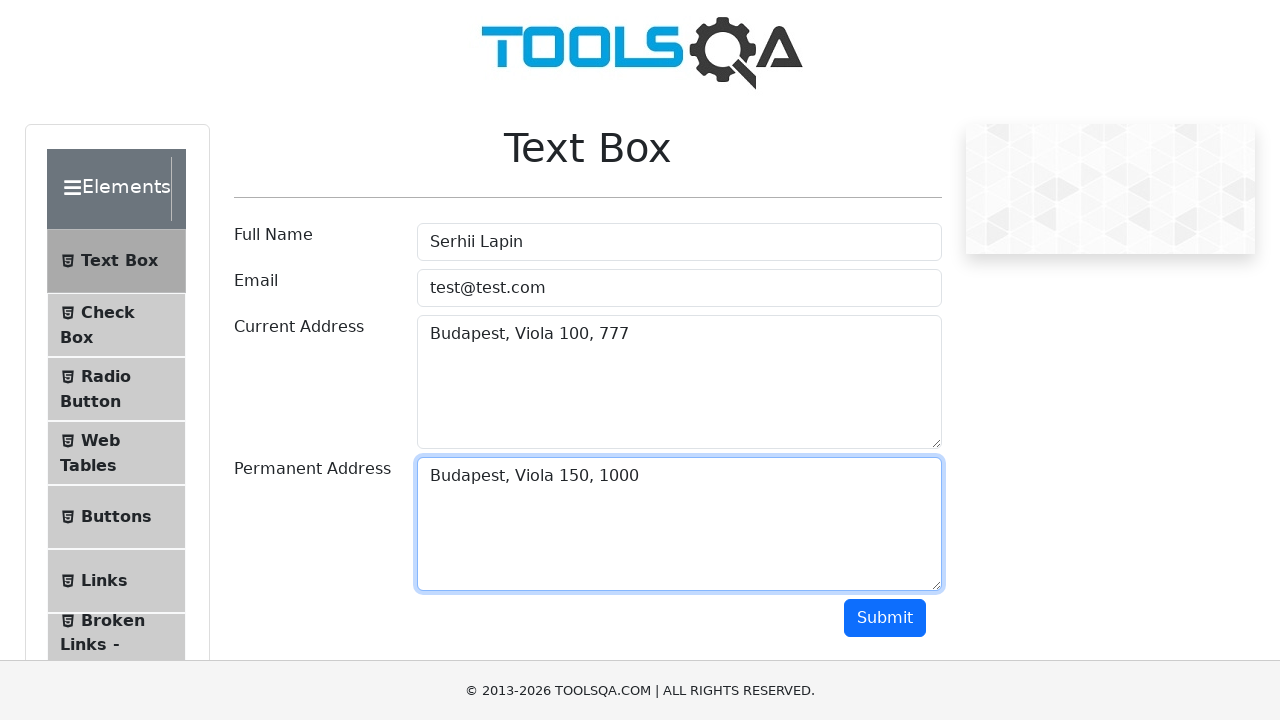

Clicked submit button to submit the form at (885, 618) on #submit
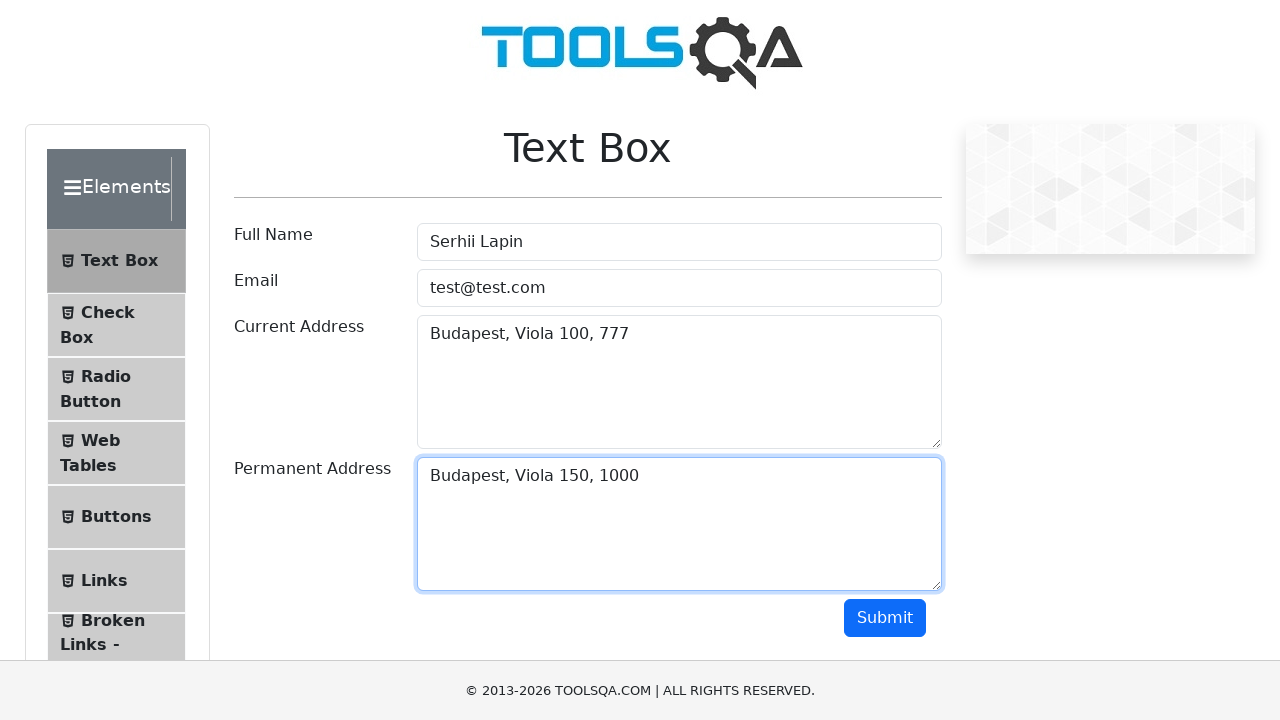

Verified full name 'Serhii Lapin' is displayed in output
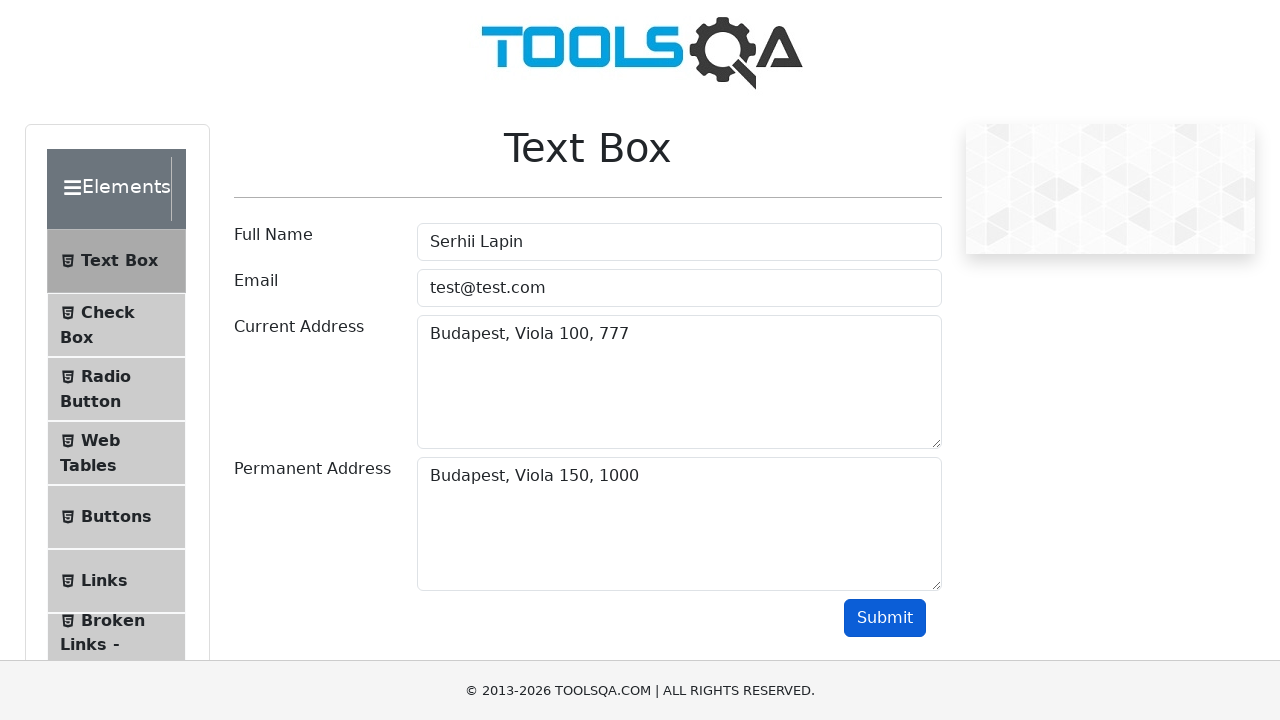

Verified email 'test@test.com' is displayed in output
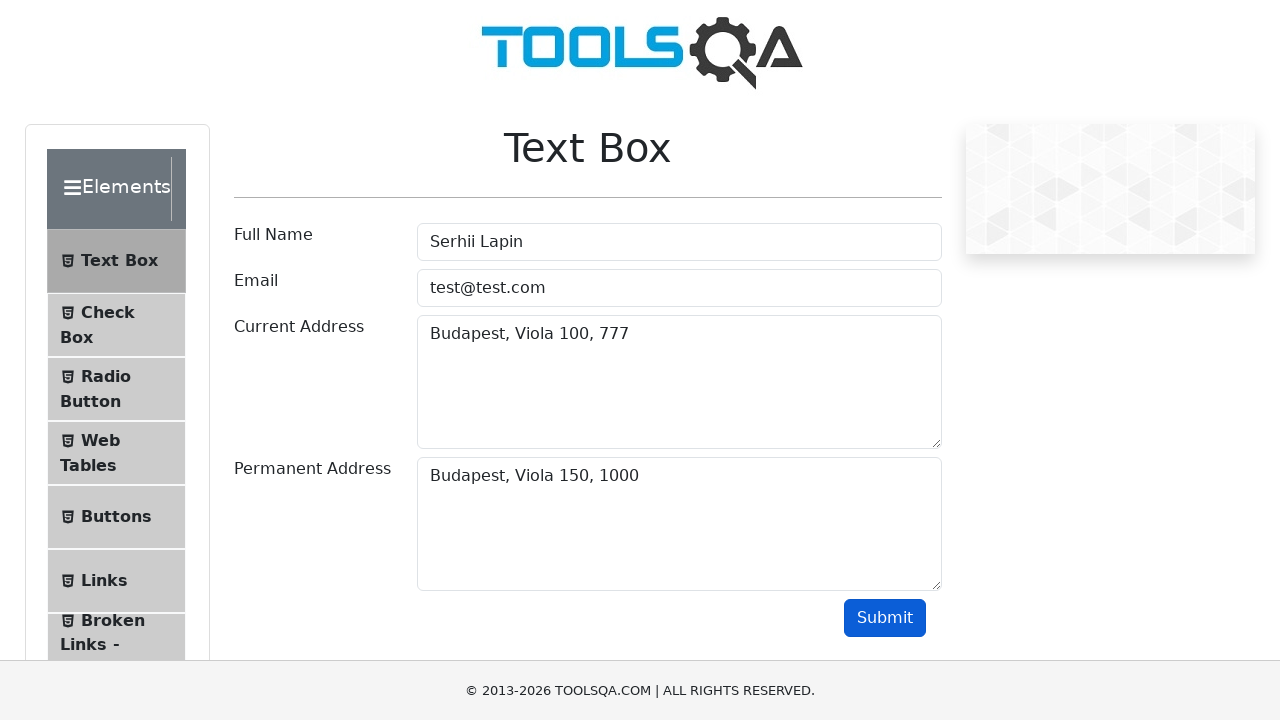

Verified current address 'Budapest, Viola 100, 777' is displayed in output
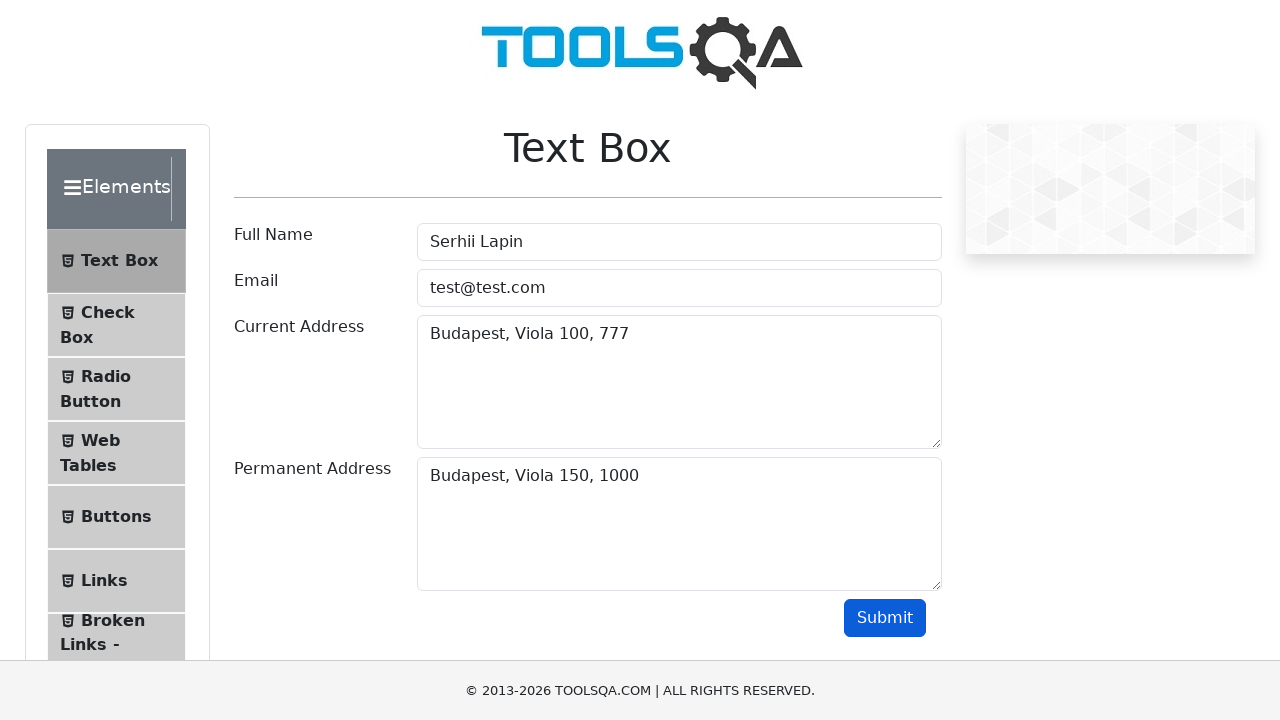

Verified permanent address 'Budapest, Viola 150, 1000' is displayed in output
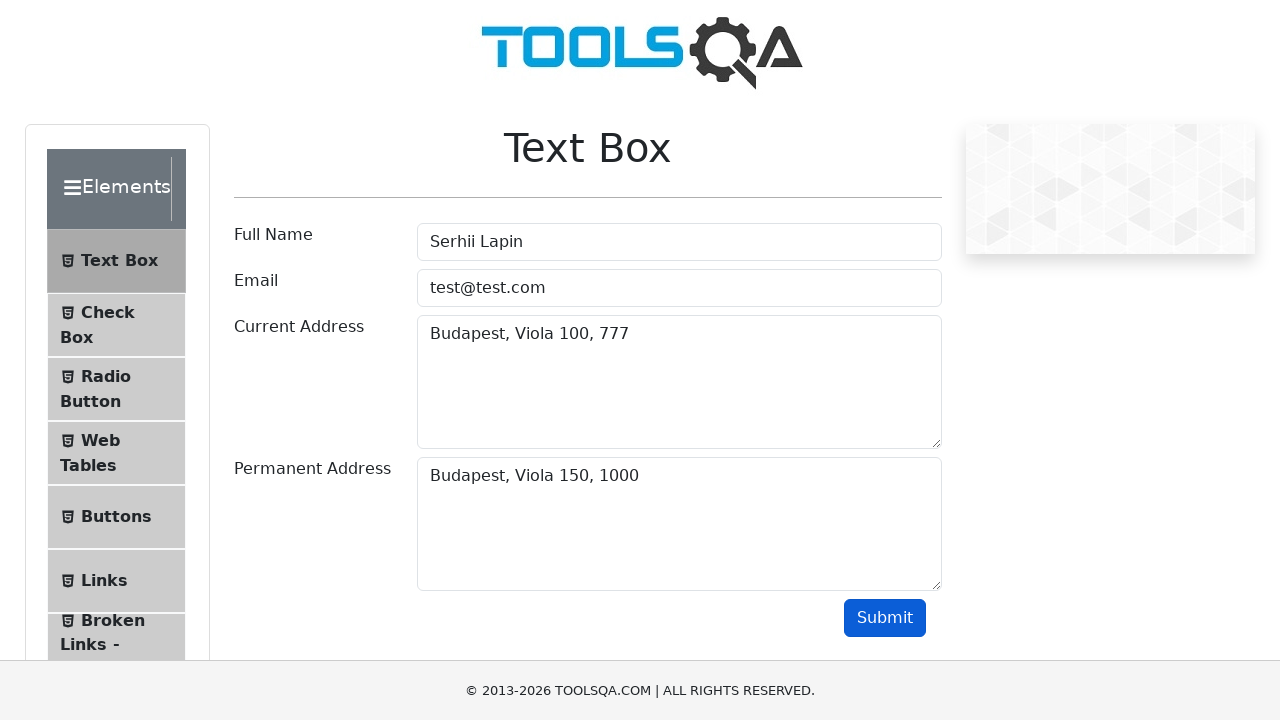

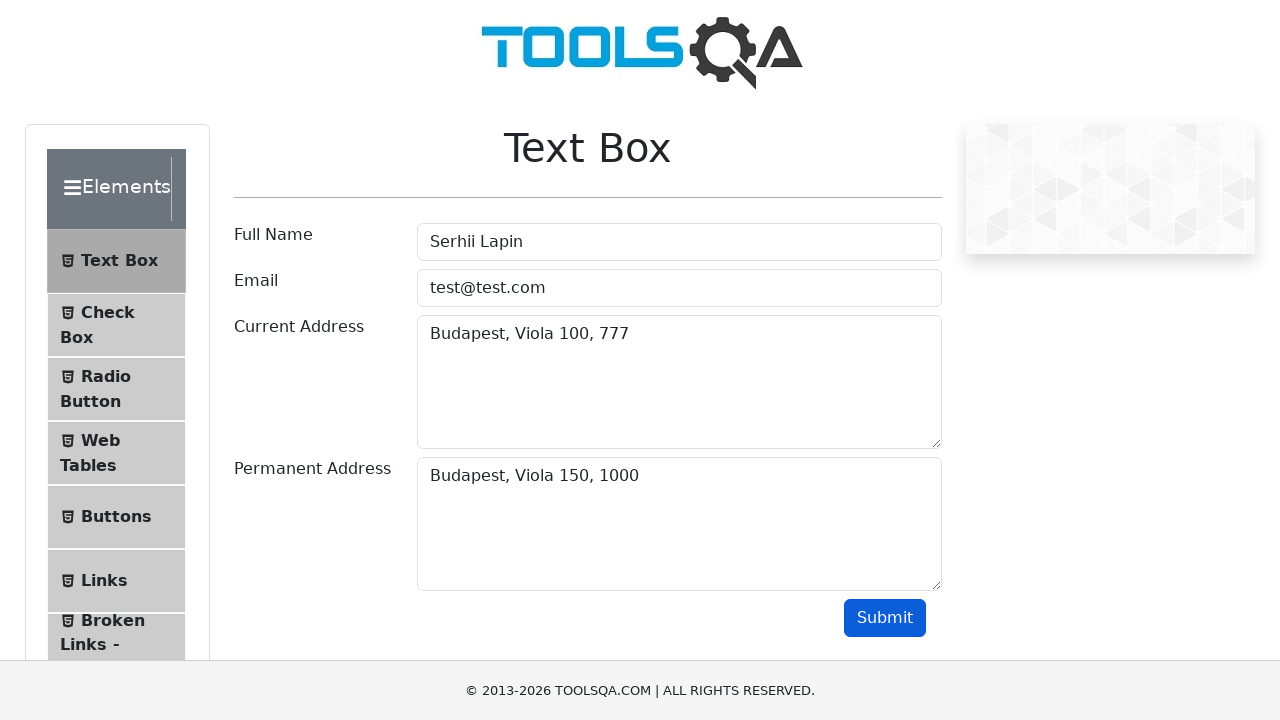